Tests dropdown selection functionality by selecting year 2000, January month, and day 10 using different selection methods (by index, by value, and by visible text)

Starting URL: https://testcenter.techproeducation.com/index.php?page=dropdown

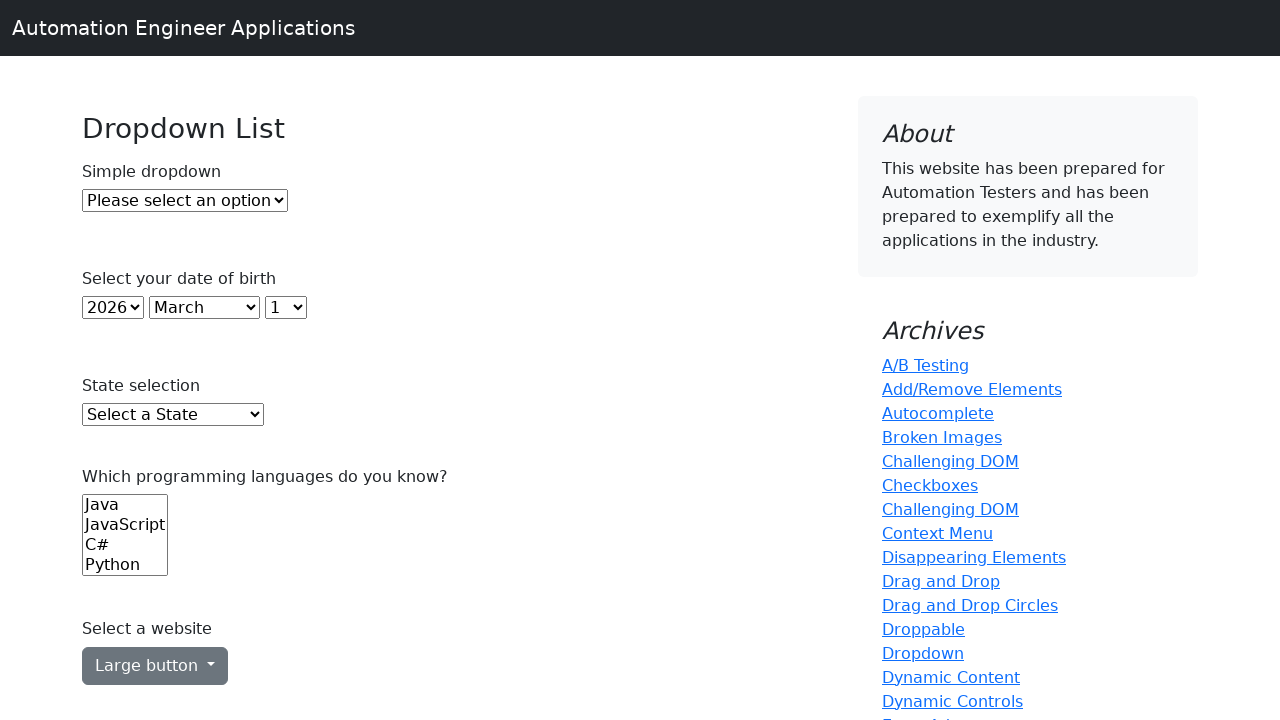

Navigated to dropdown test page
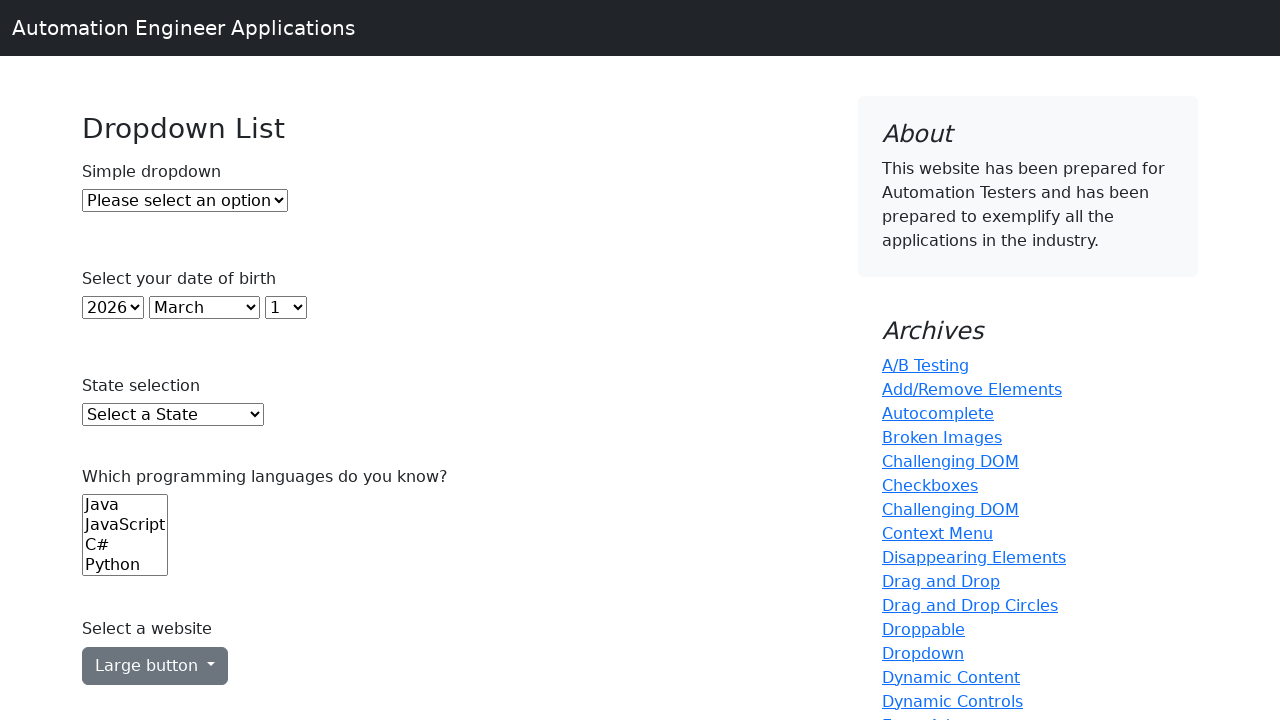

Selected year 2000 by index 22 on select#year
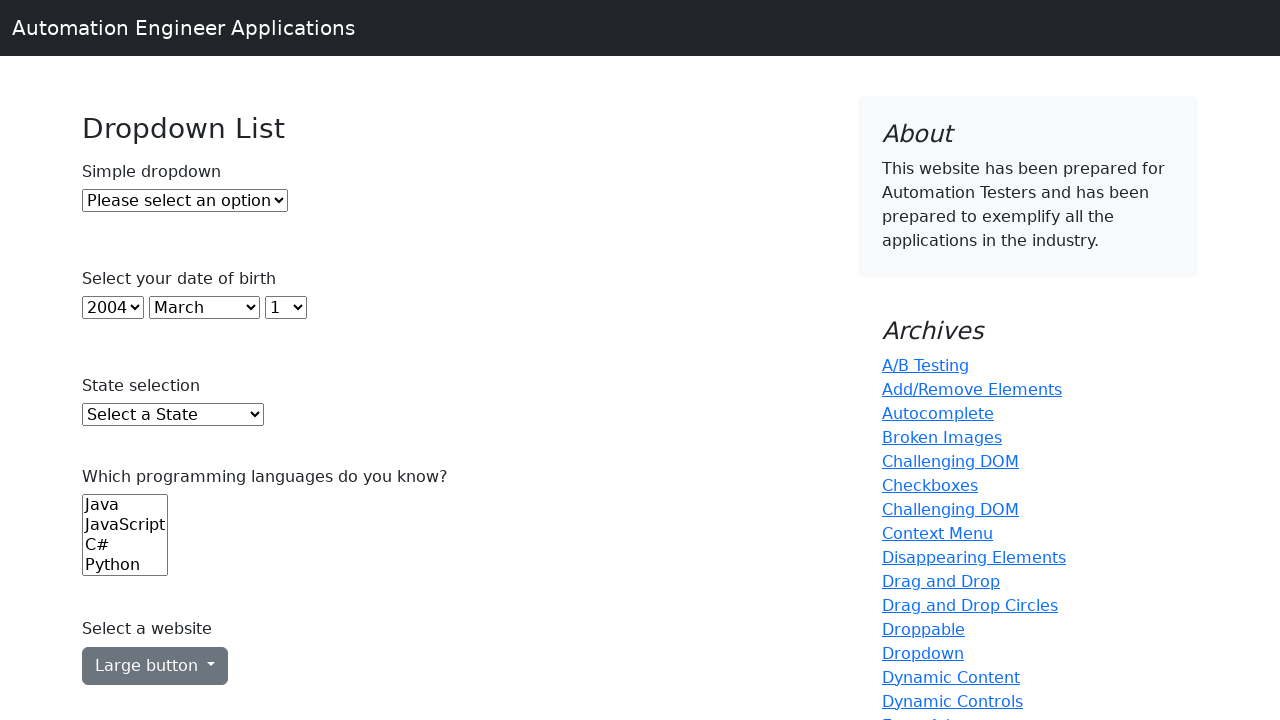

Selected January month by value '0' on select#month
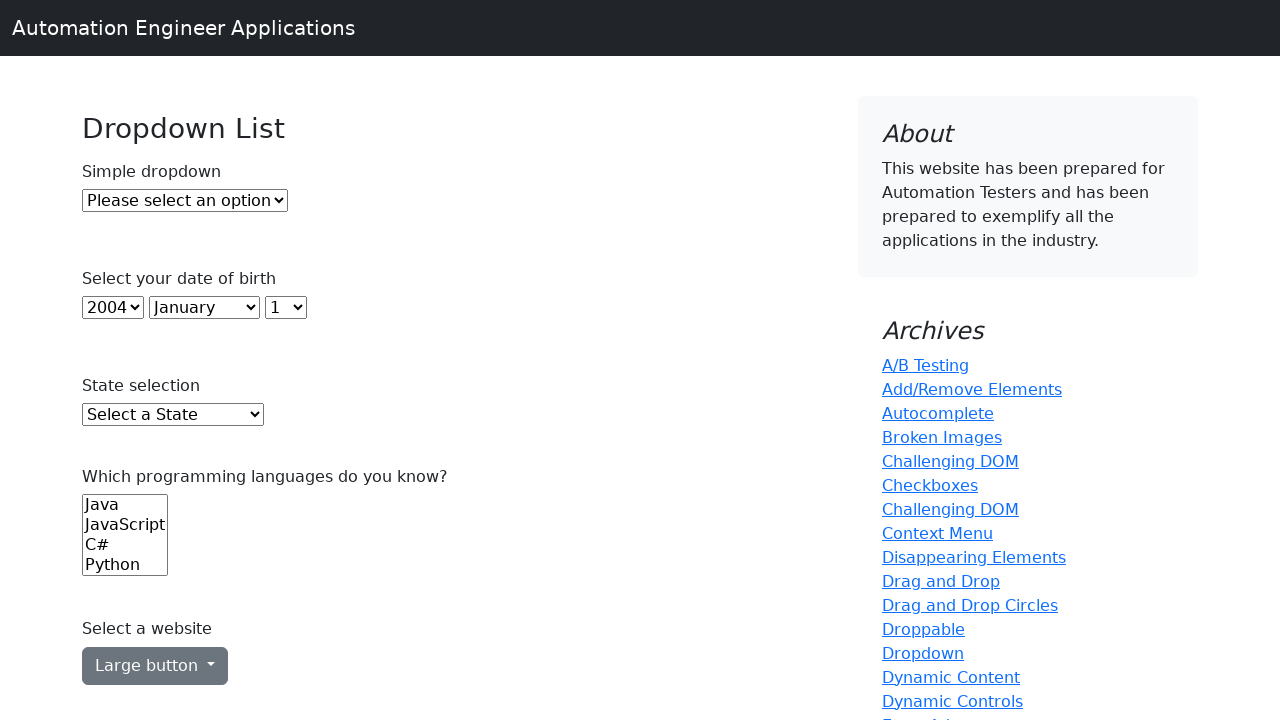

Selected day 10 by visible text on select#day
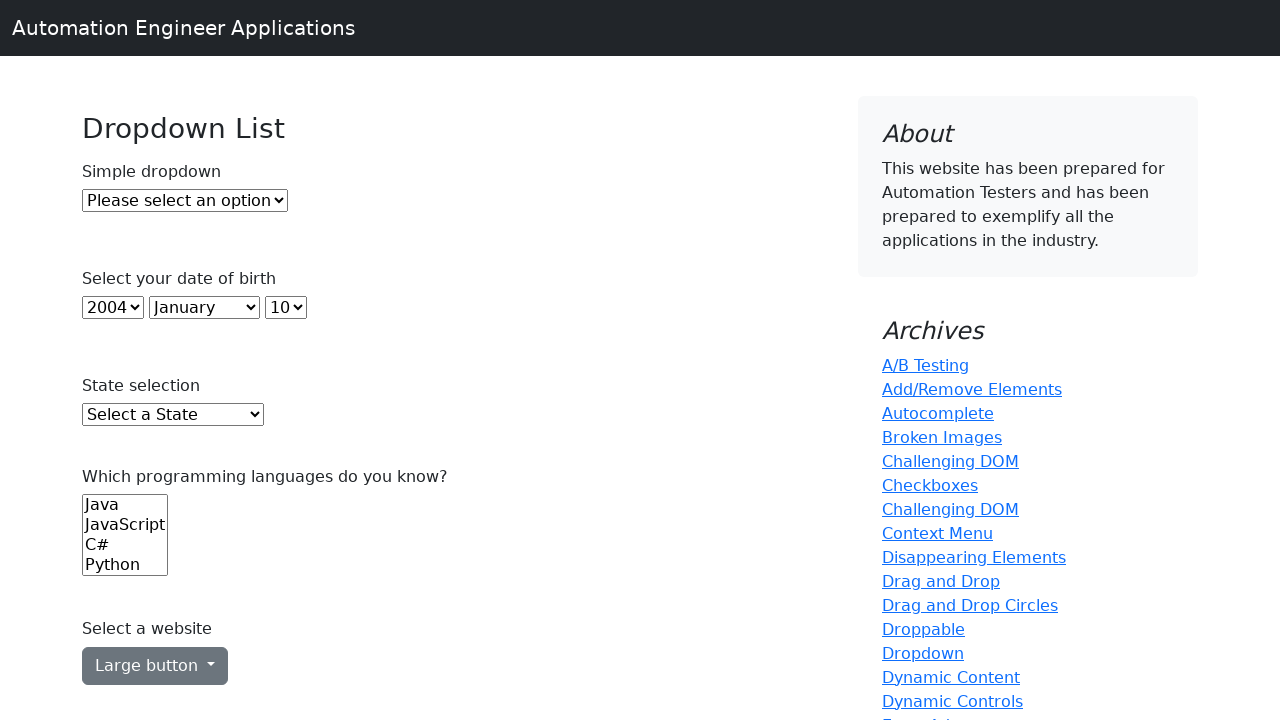

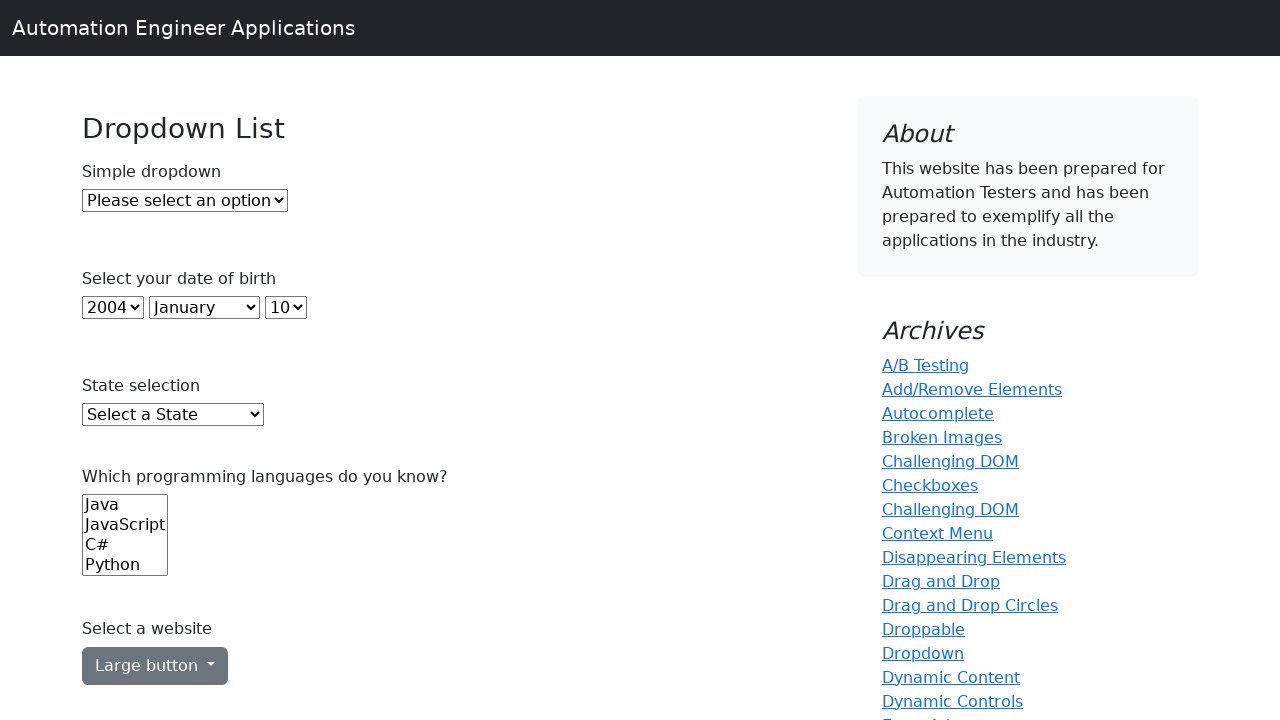